Tests timezone override functionality by changing timezone and reloading the page

Starting URL: https://whatismytimezone.com/

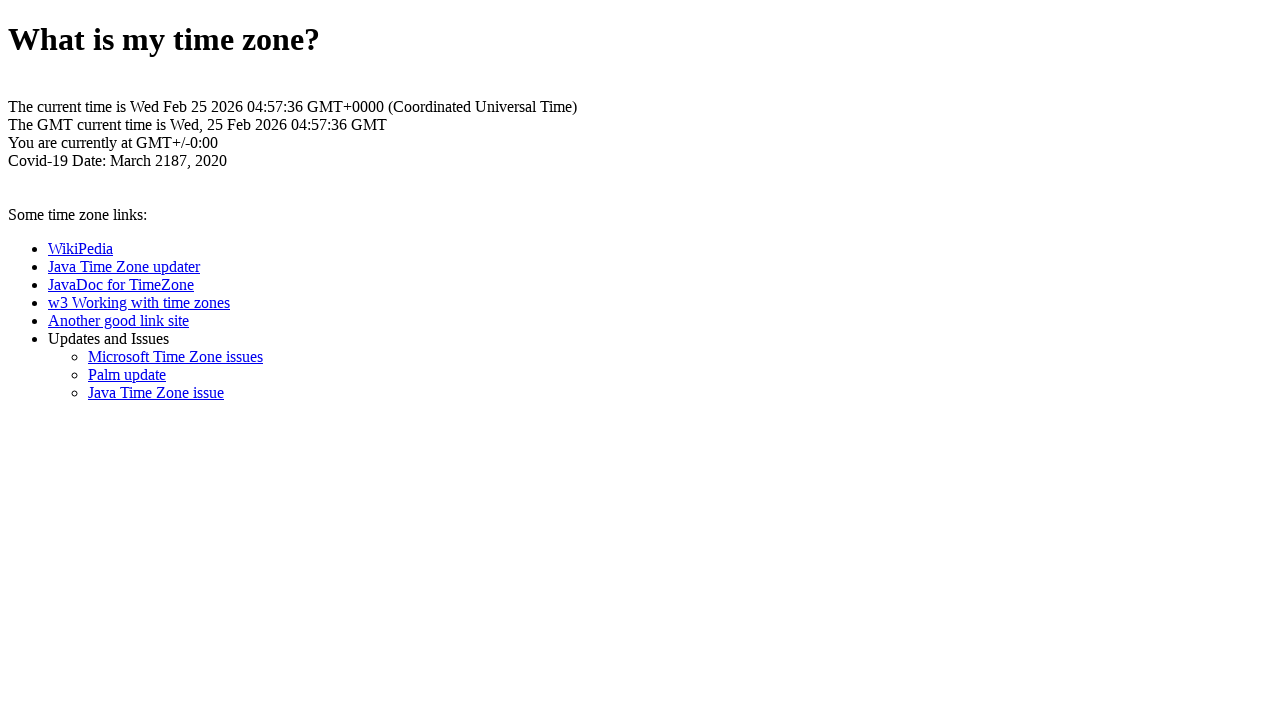

Waited 5 seconds for initial page to load
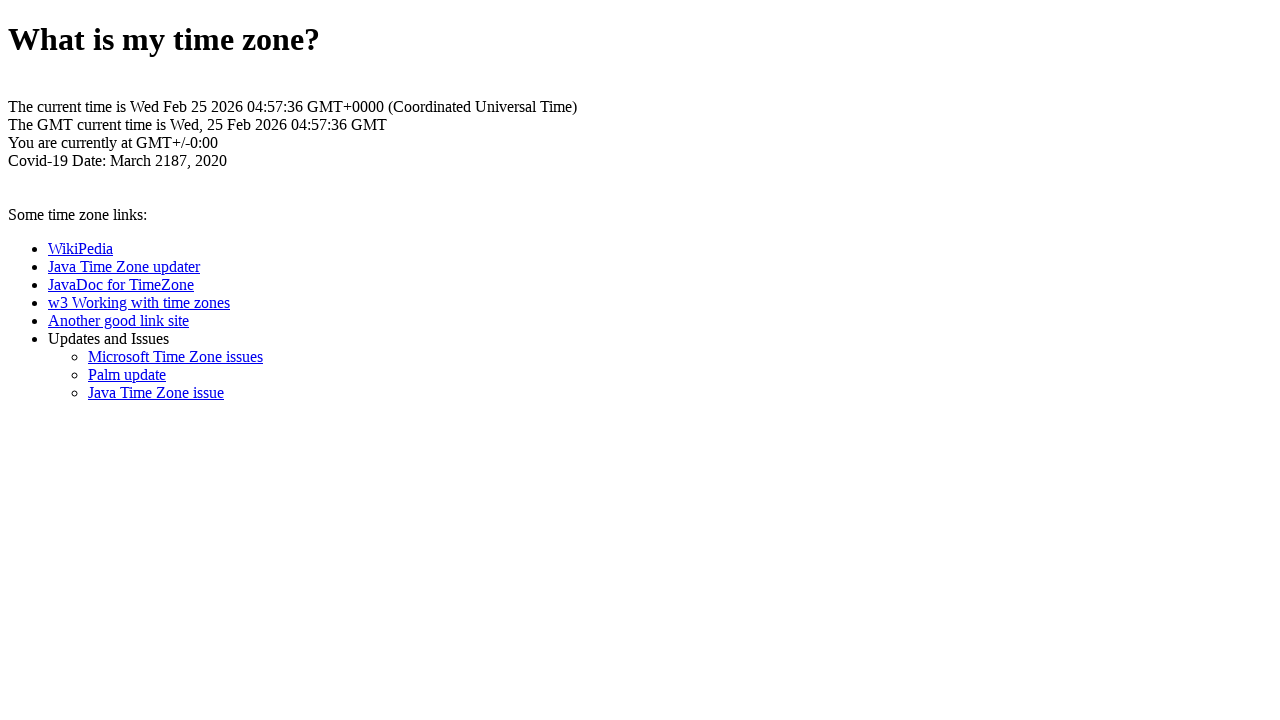

Navigated to whatismytimezone.com
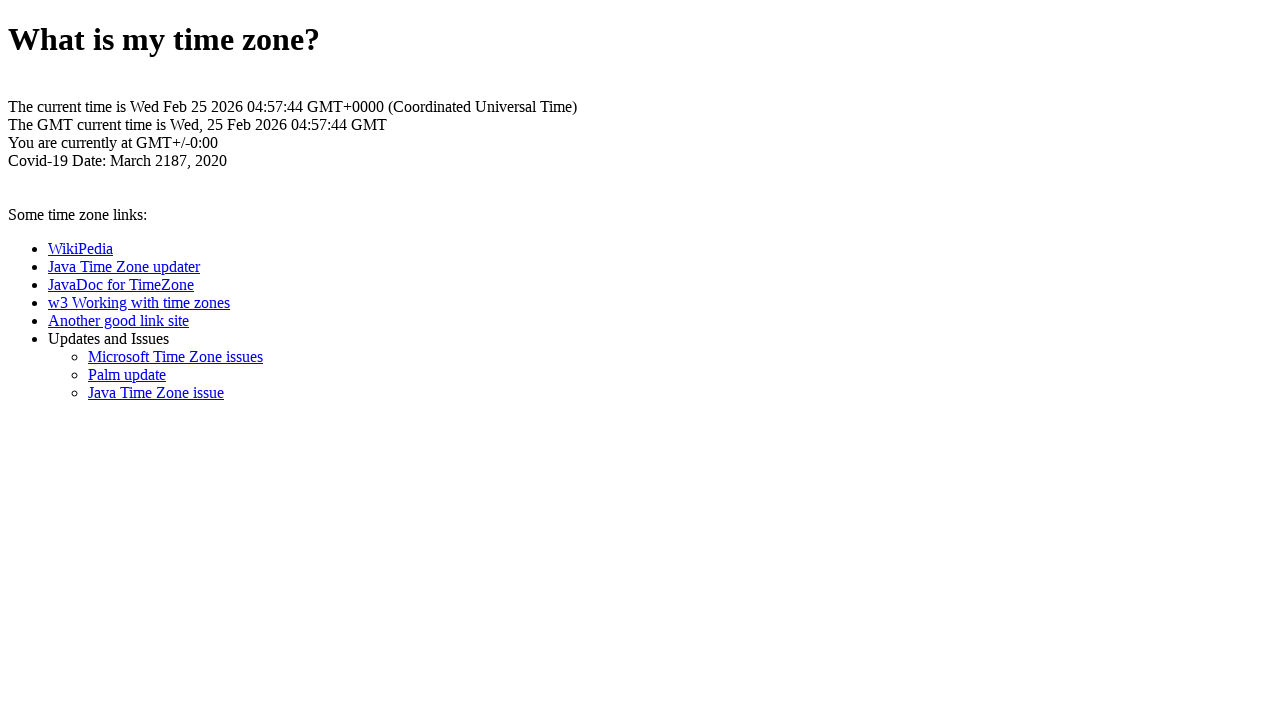

Waited for page to reach networkidle state after timezone override
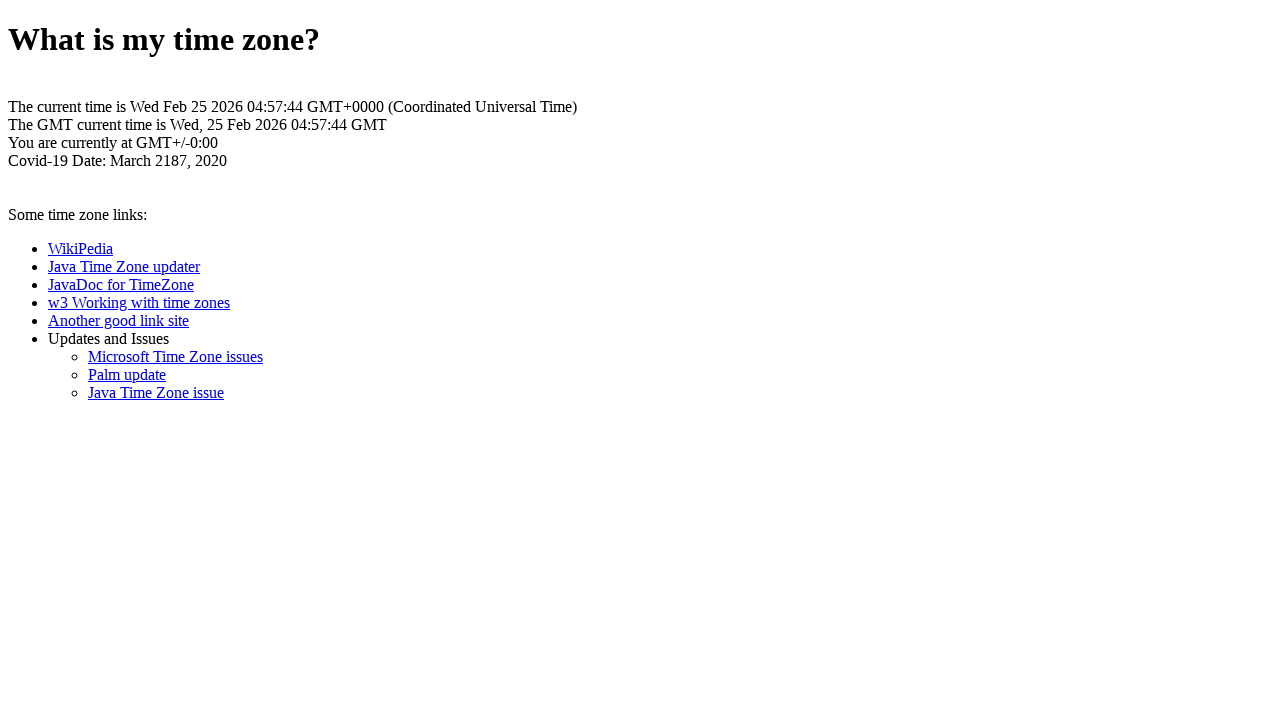

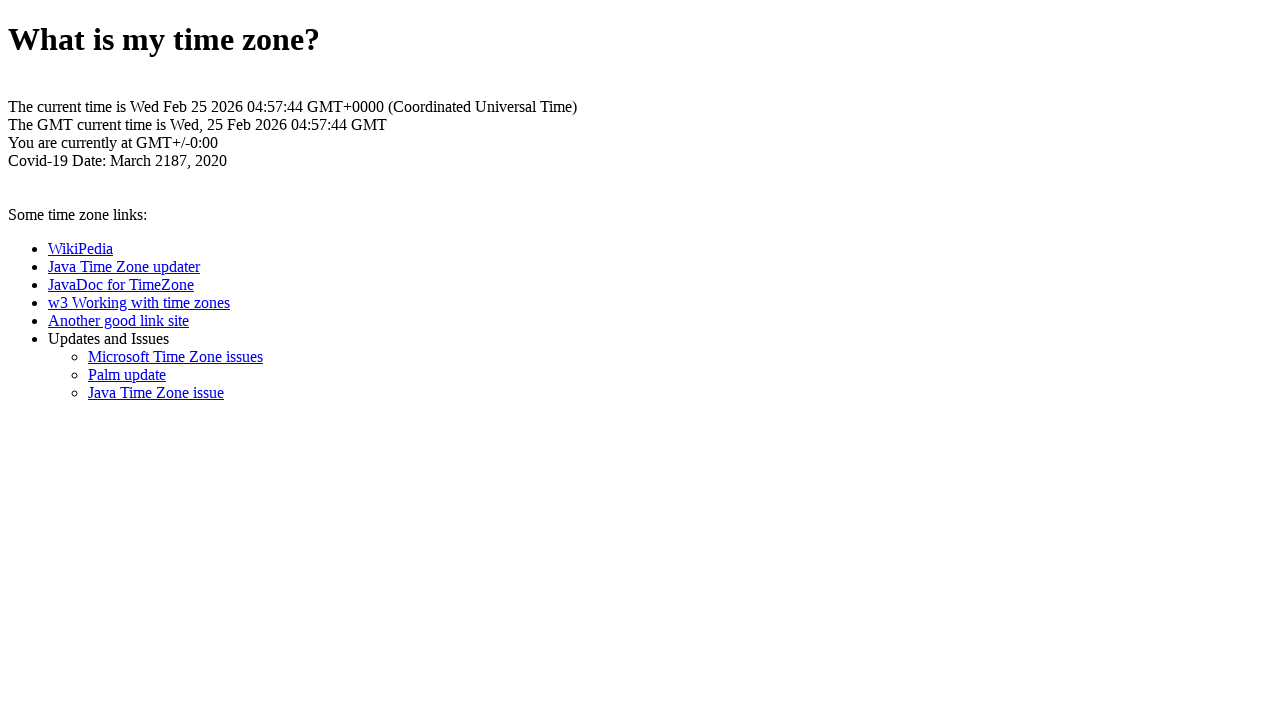